Tests window/tab switching by clicking a button that opens a new tab, switching to that tab, and clicking a link on the new page

Starting URL: https://demo.automationtesting.in/Windows.html

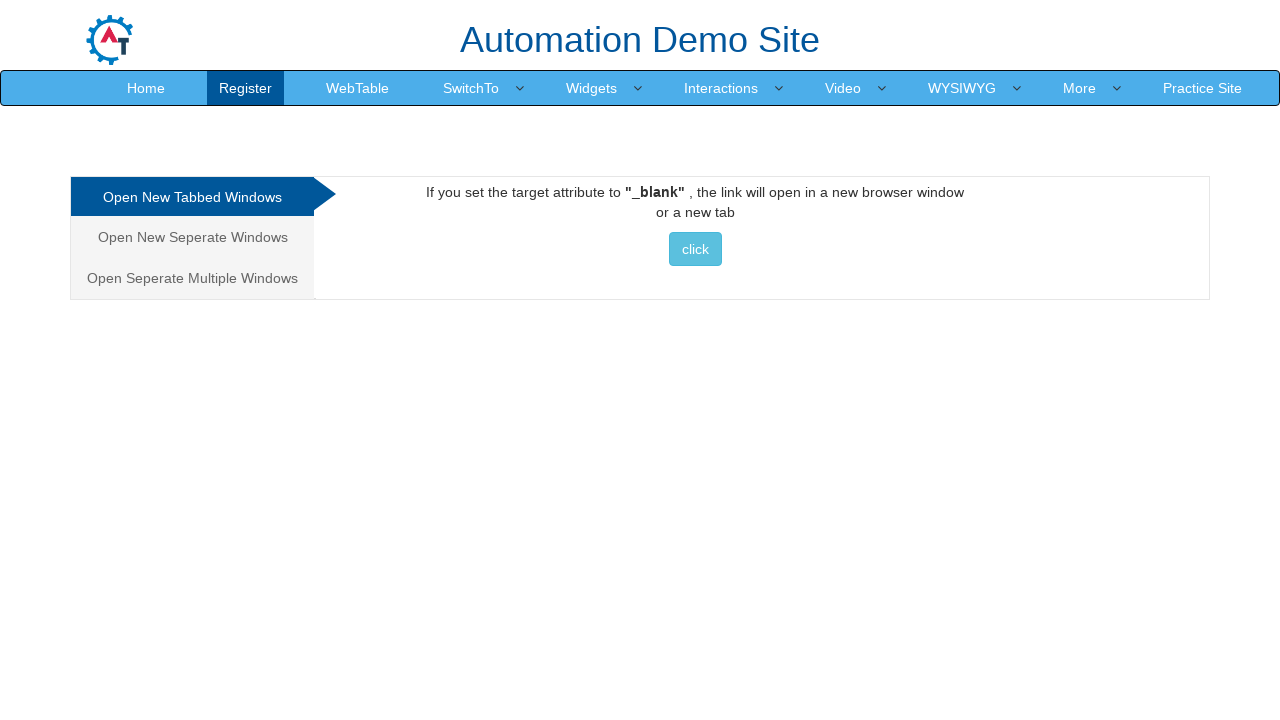

Clicked button to open new tab at (695, 249) on button:has-text('click')
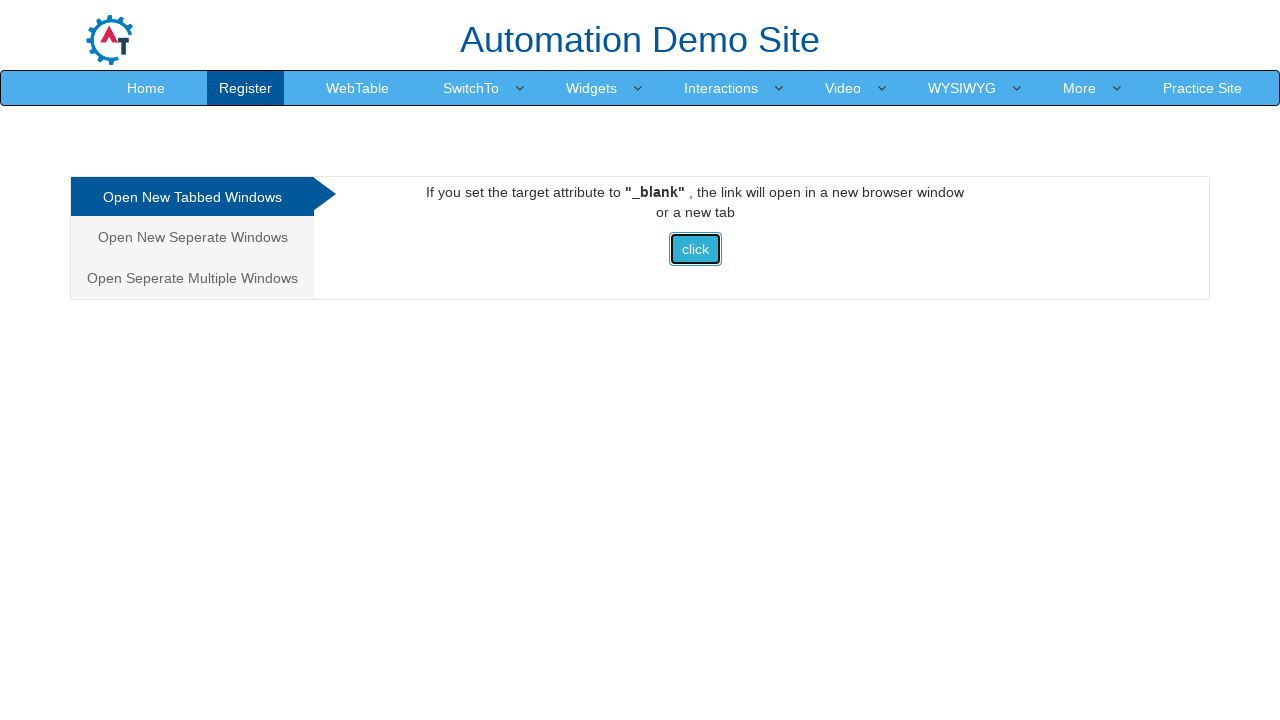

Captured new page/tab object
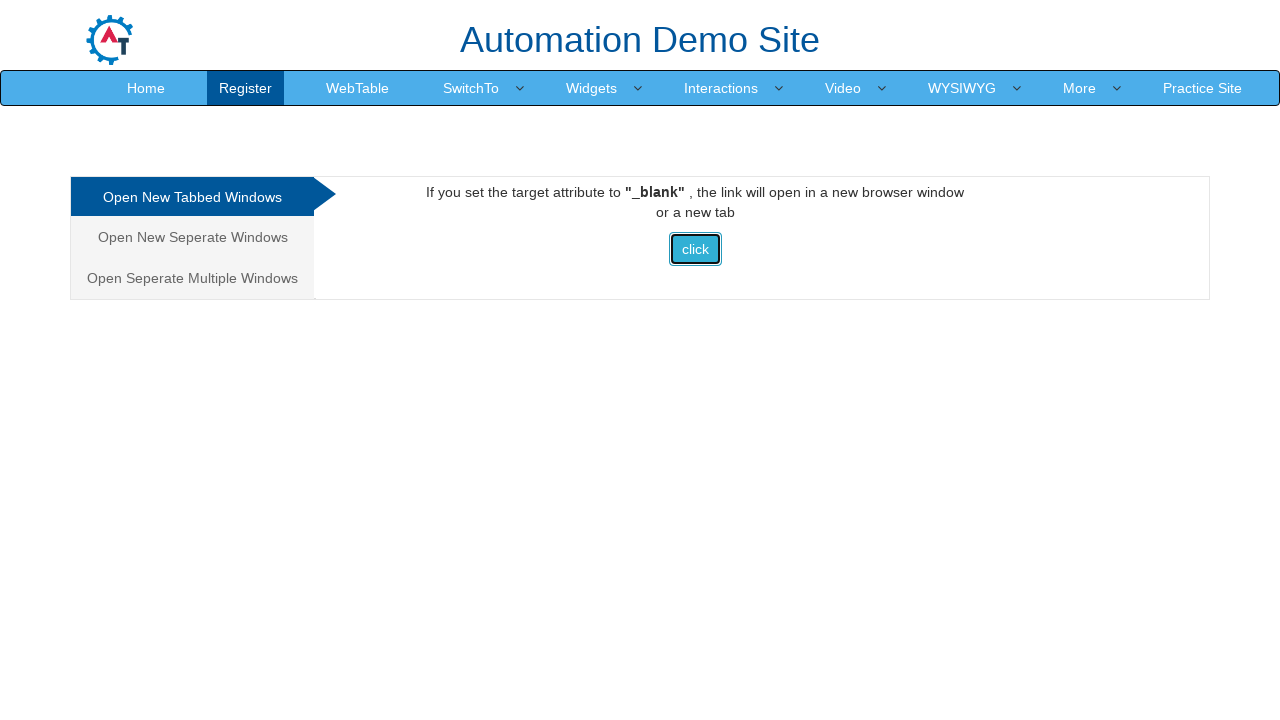

New page loaded completely
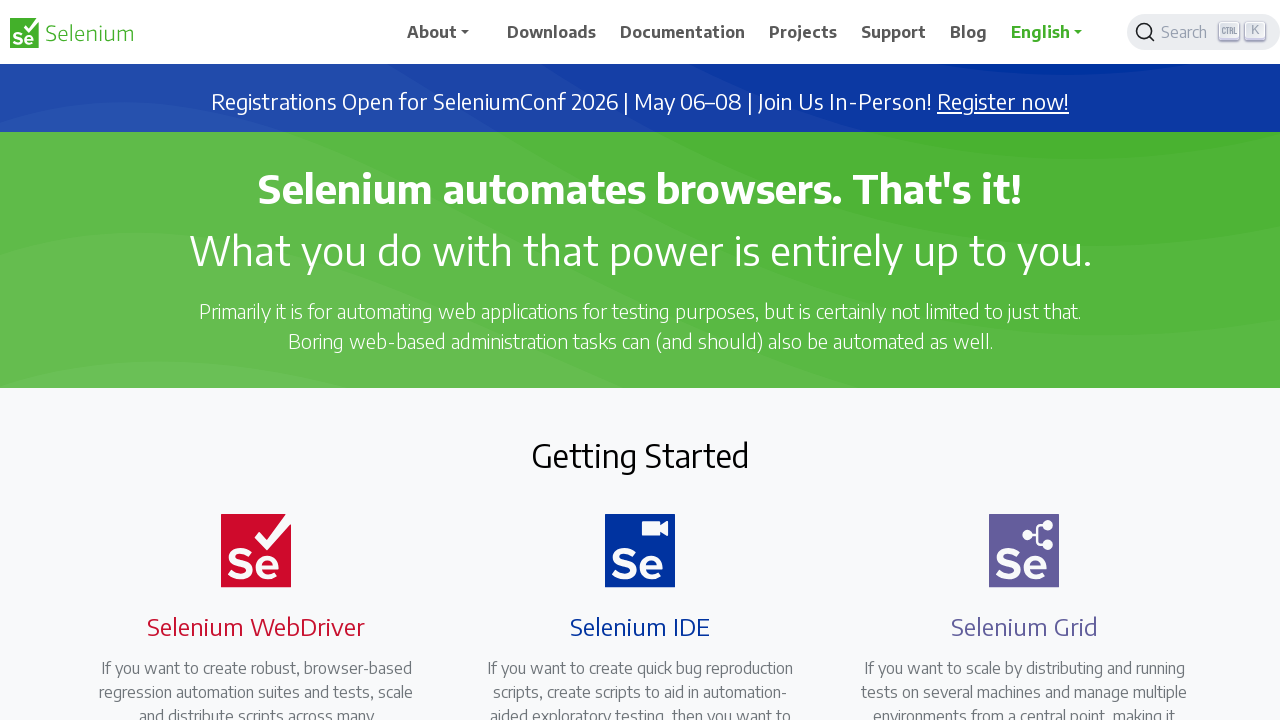

Clicked Downloads link on new page at (552, 32) on a[href='/downloads']
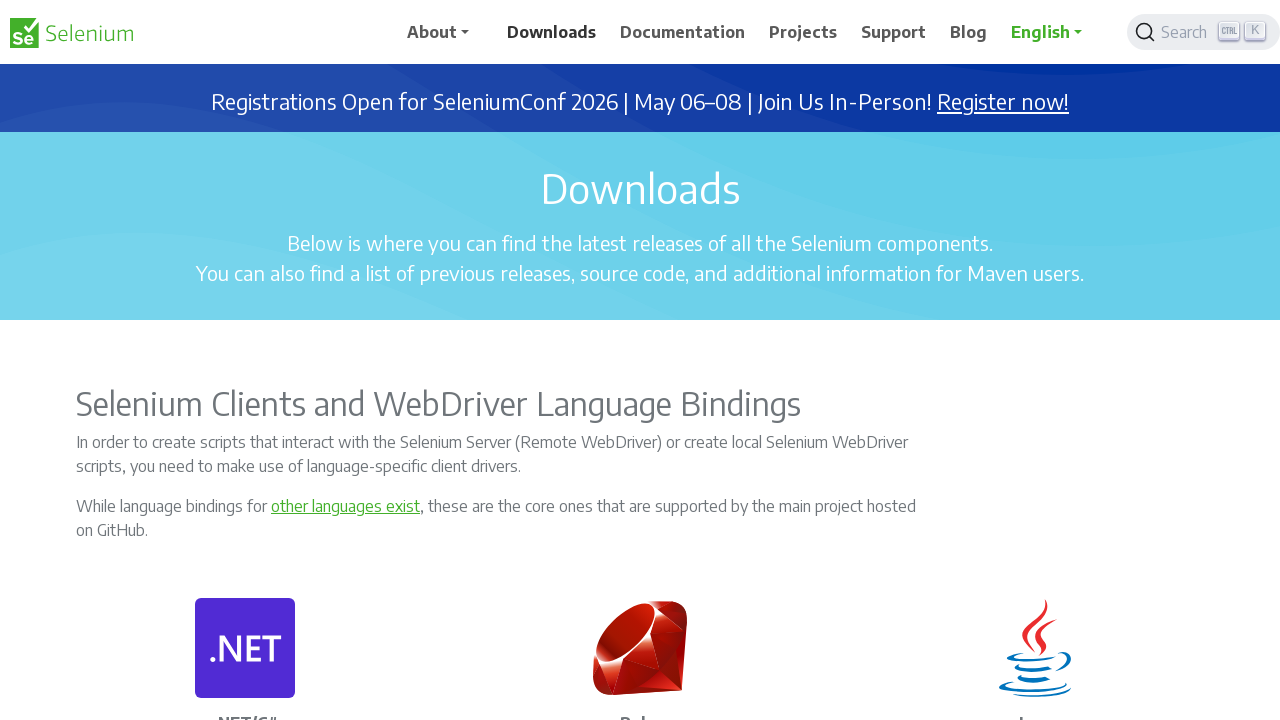

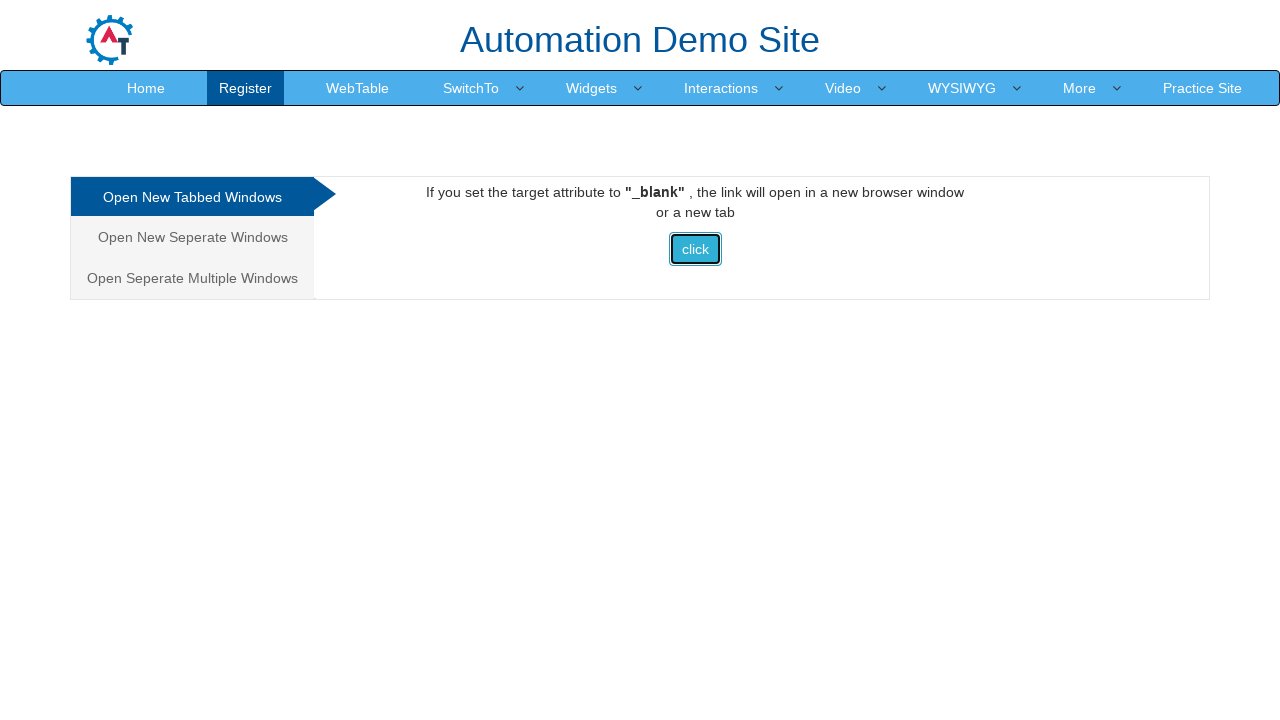